Verifies the Add Element button remains functional after adding and removing elements

Starting URL: https://the-internet.herokuapp.com/add_remove_elements/

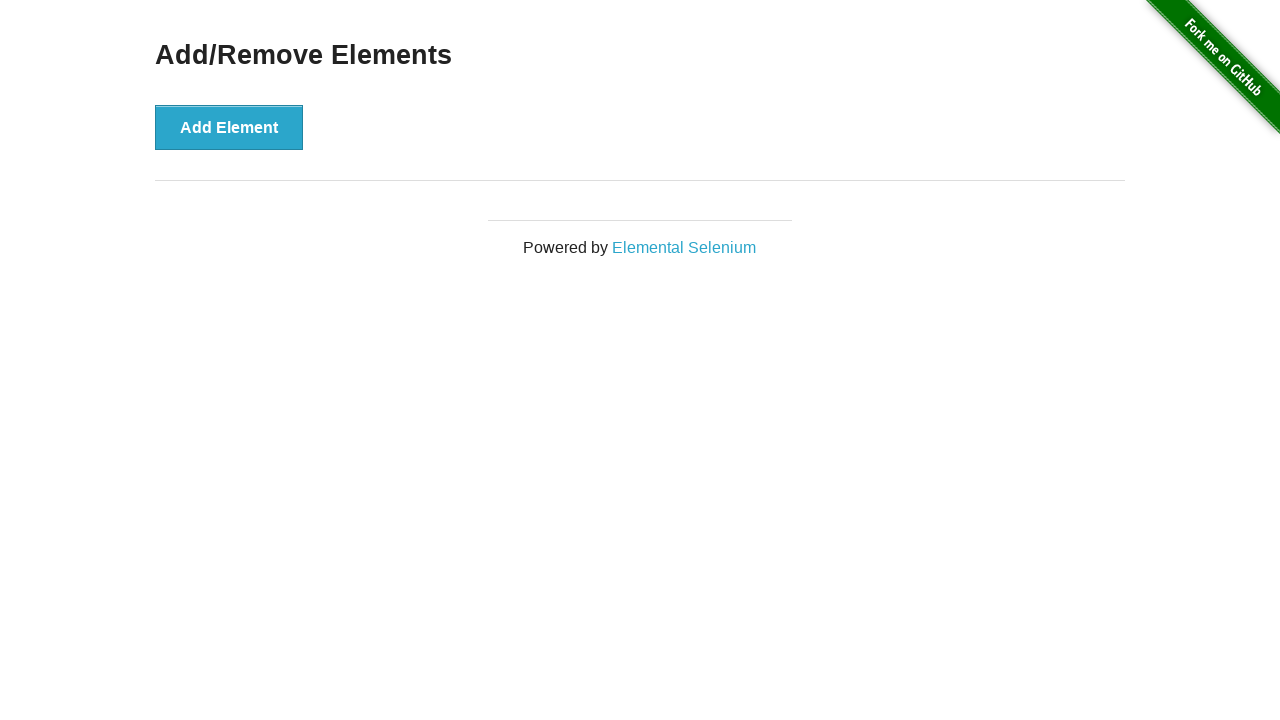

Clicked Add Element button to add first element at (229, 127) on button:has-text('Add Element')
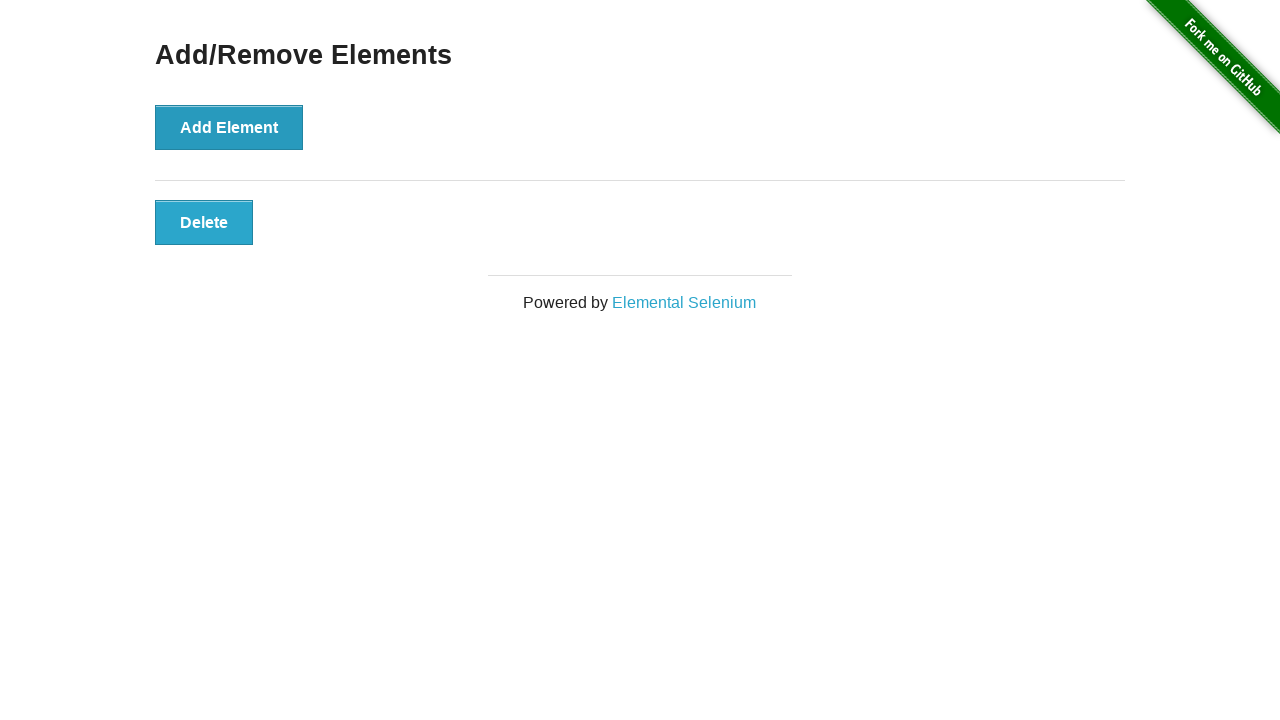

Delete button appeared after adding element
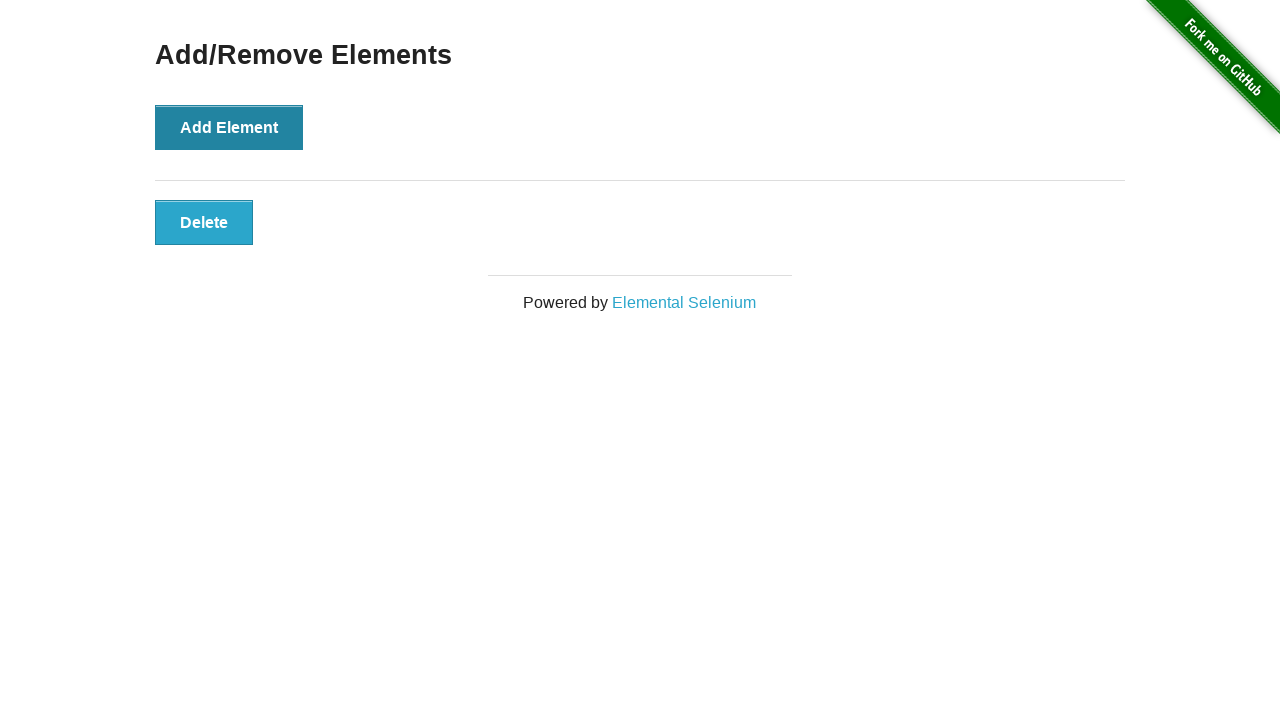

Clicked delete button to remove the added element at (204, 222) on .added-manually
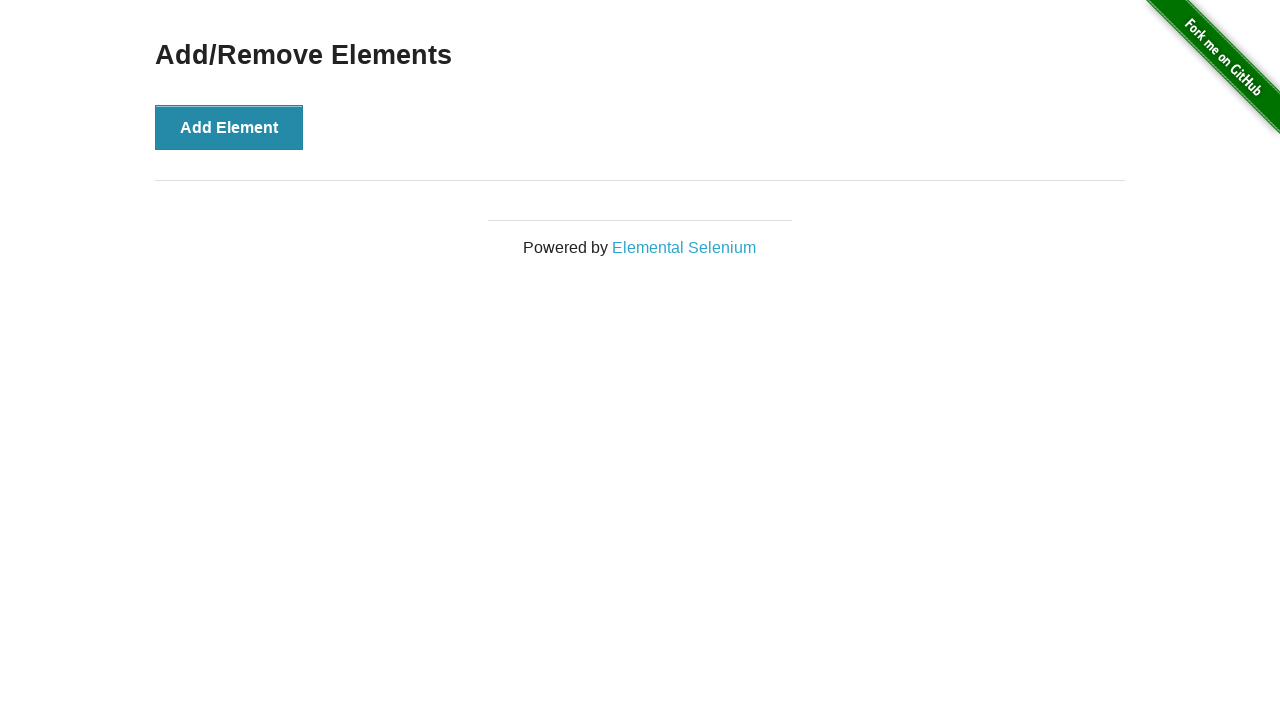

Clicked Add Element button again to verify it is still functional at (229, 127) on button:has-text('Add Element')
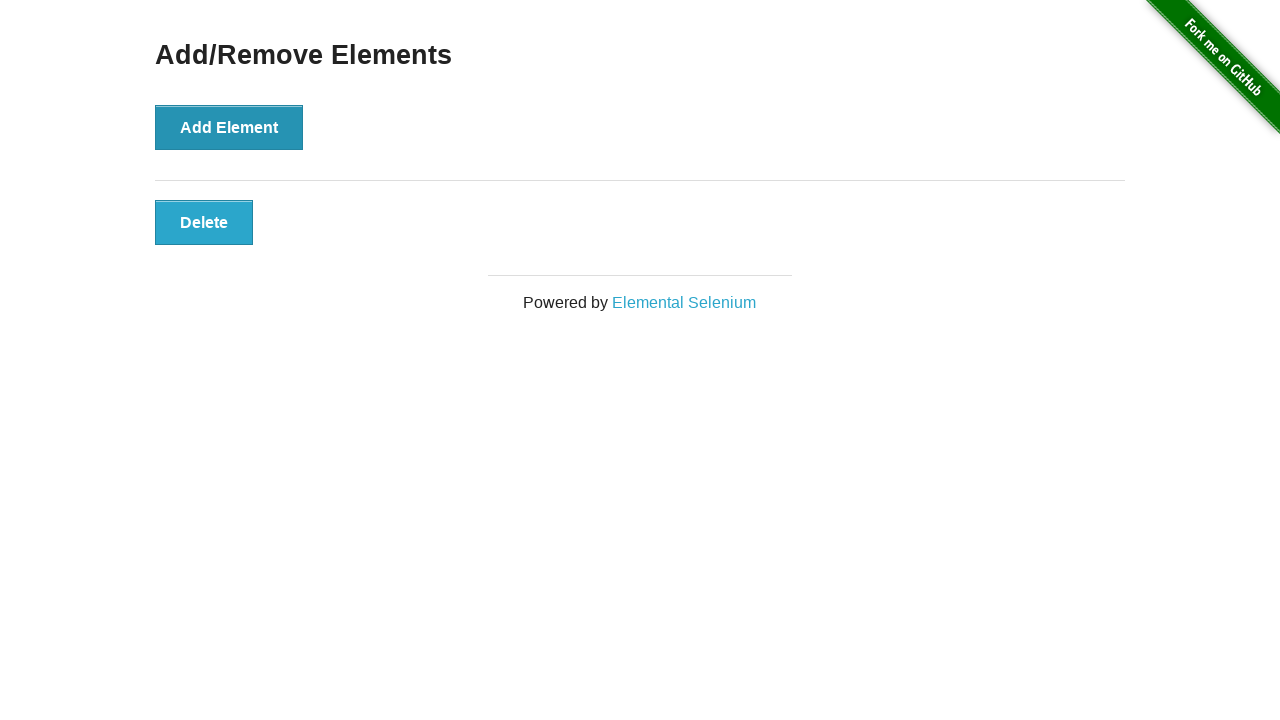

Delete button appeared after adding element again
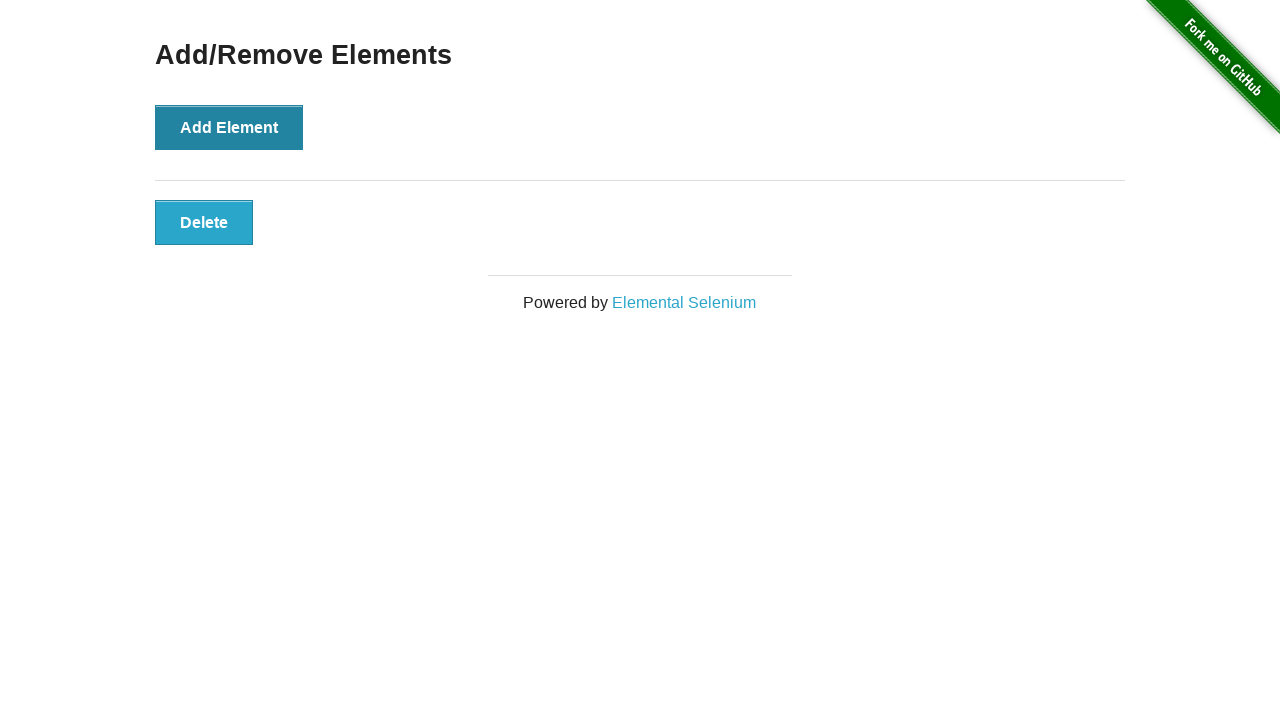

Verified that exactly one element is present on the page
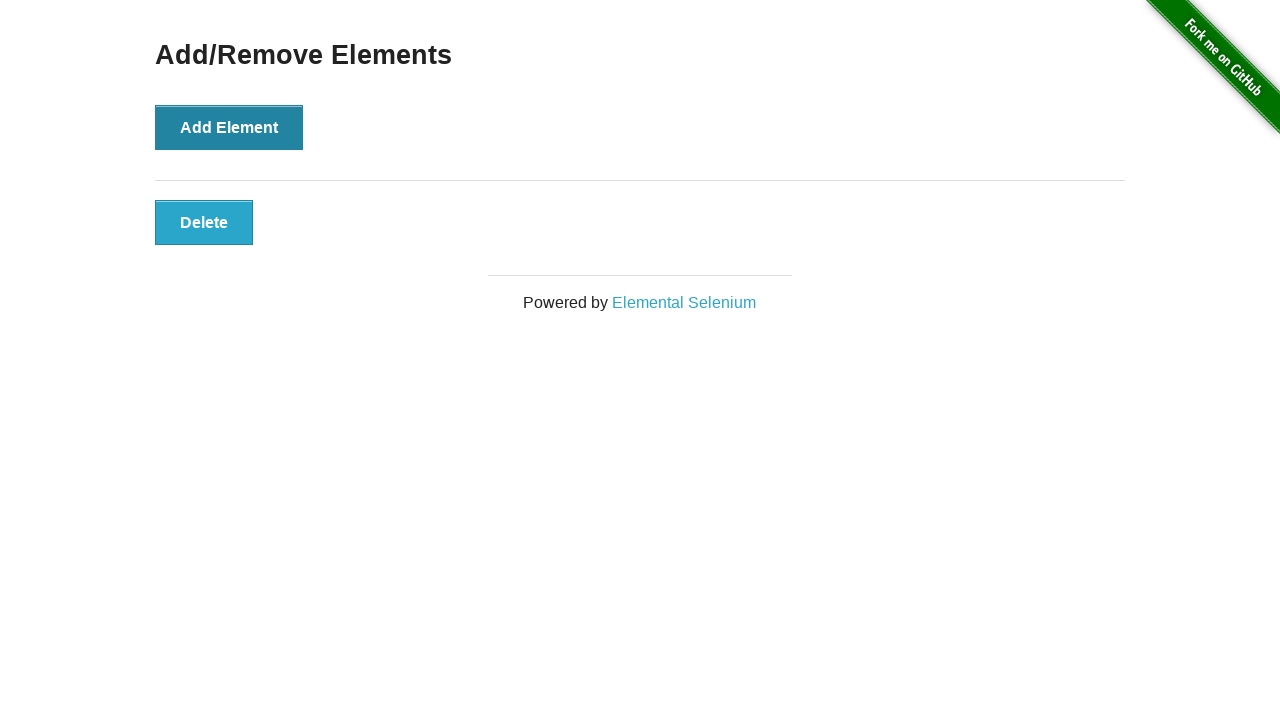

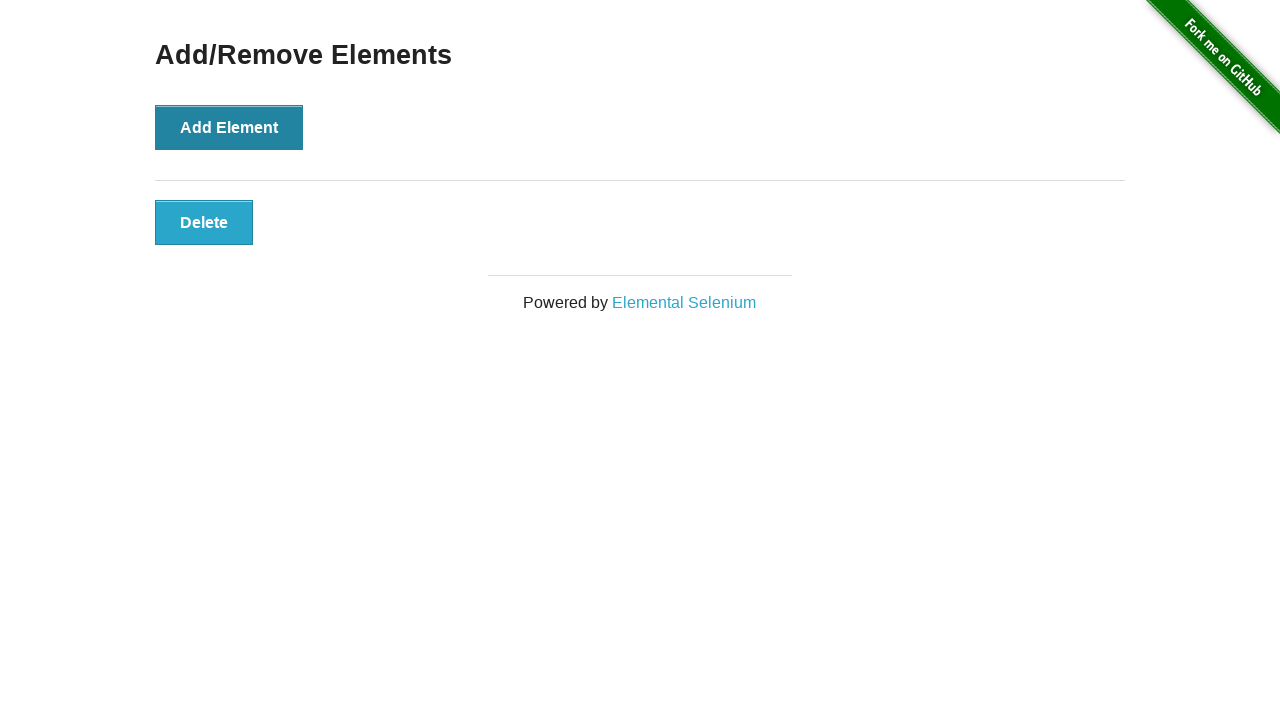